Tests various form elements including checkboxes, static dropdown, dynamic autocomplete dropdown, show/hide elements, and radio buttons

Starting URL: https://rahulshettyacademy.com/AutomationPractice/#/

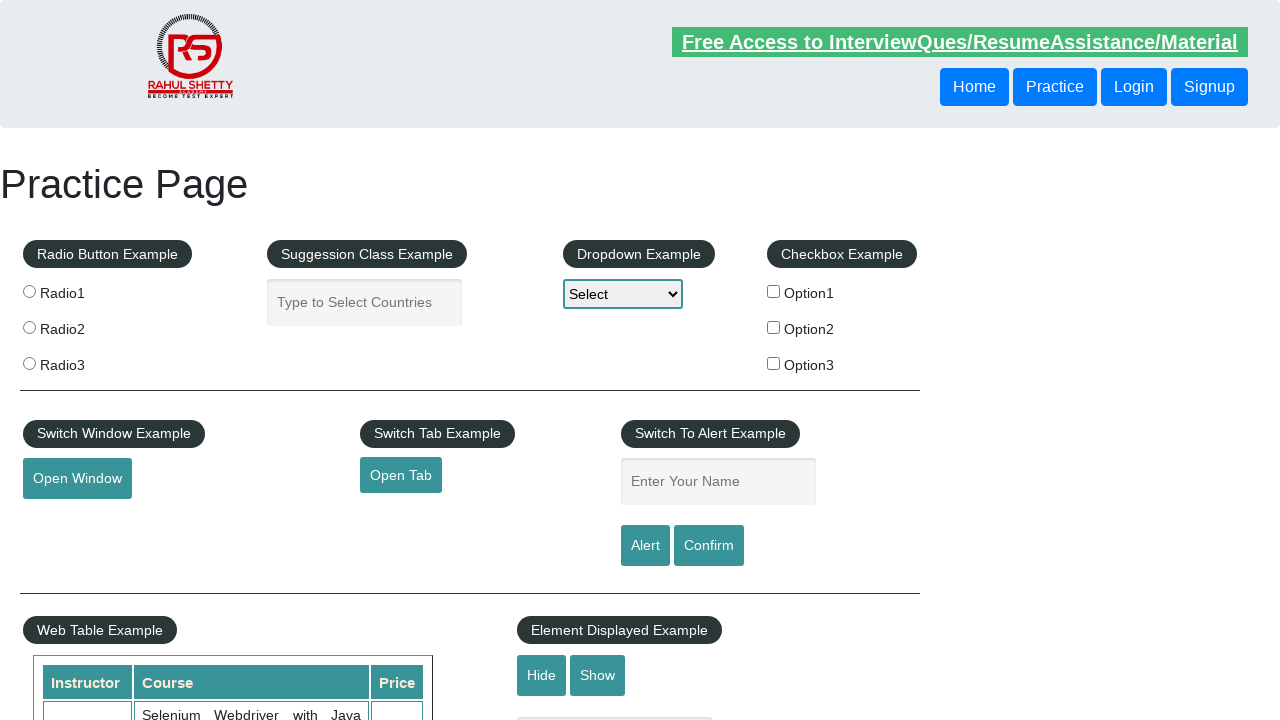

Checked checkbox option1 at (774, 291) on #checkBoxOption1
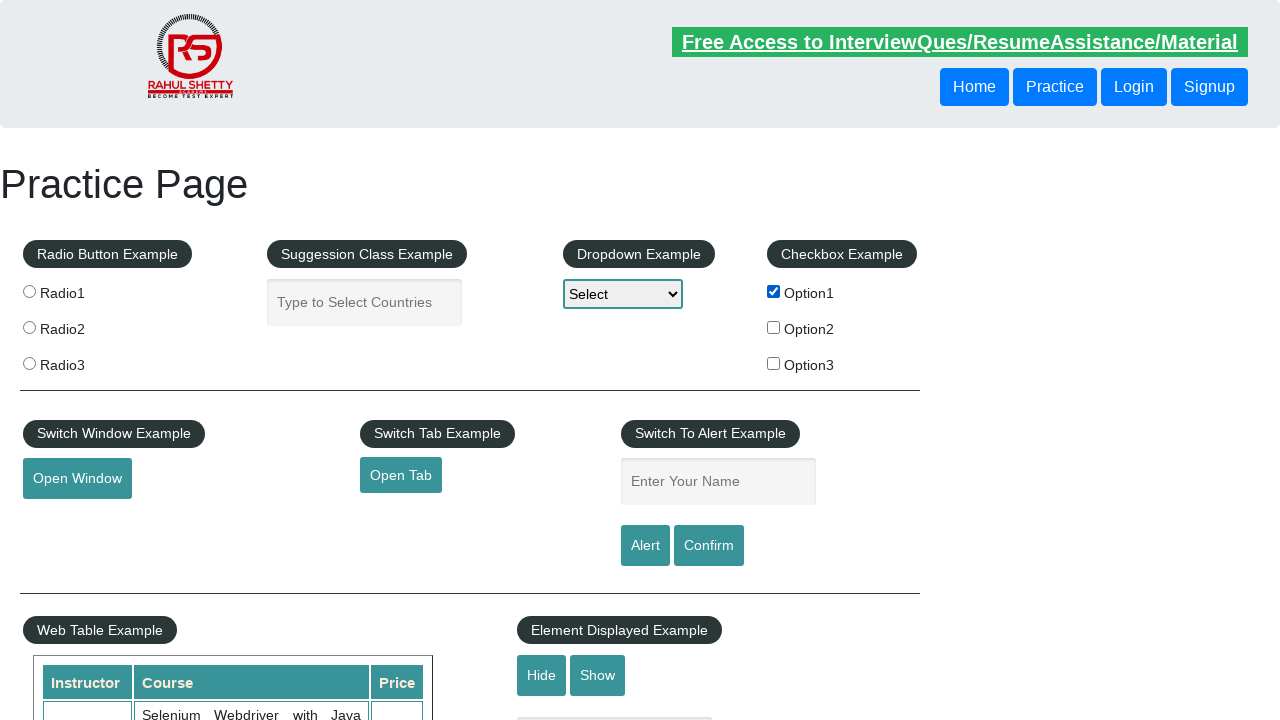

Verified checkbox option1 is checked
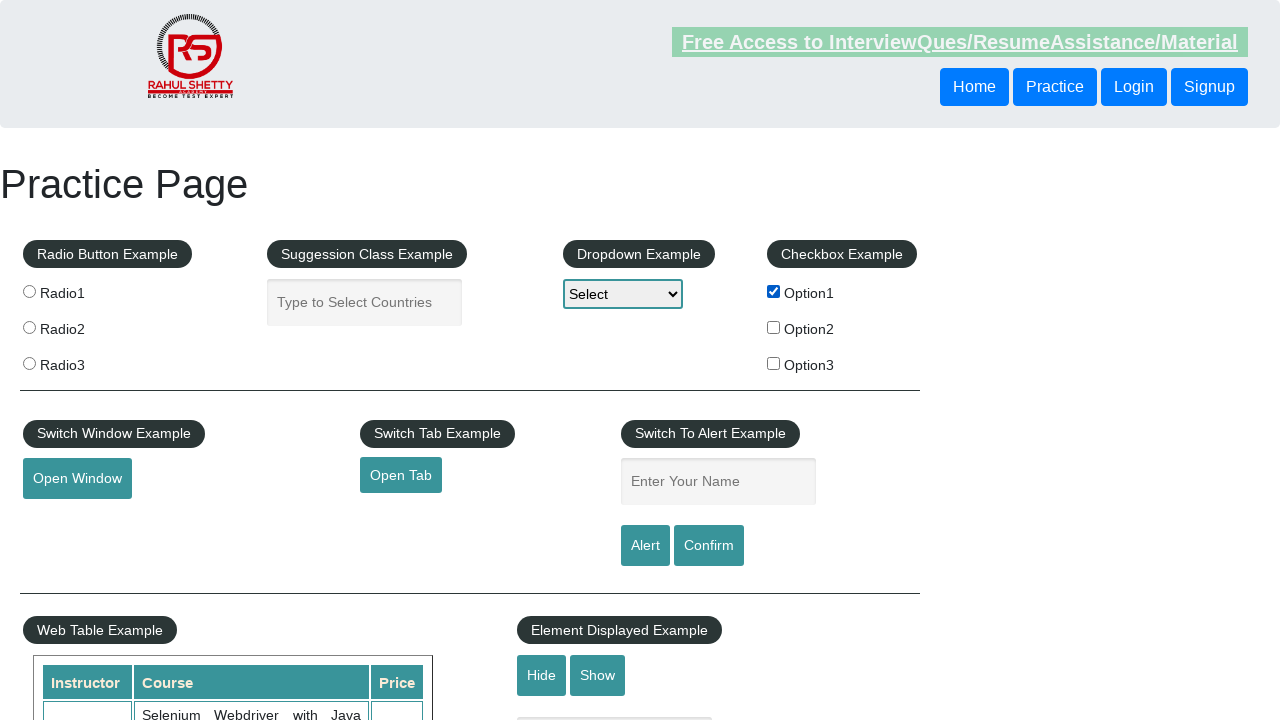

Unchecked checkbox option1 at (774, 291) on #checkBoxOption1
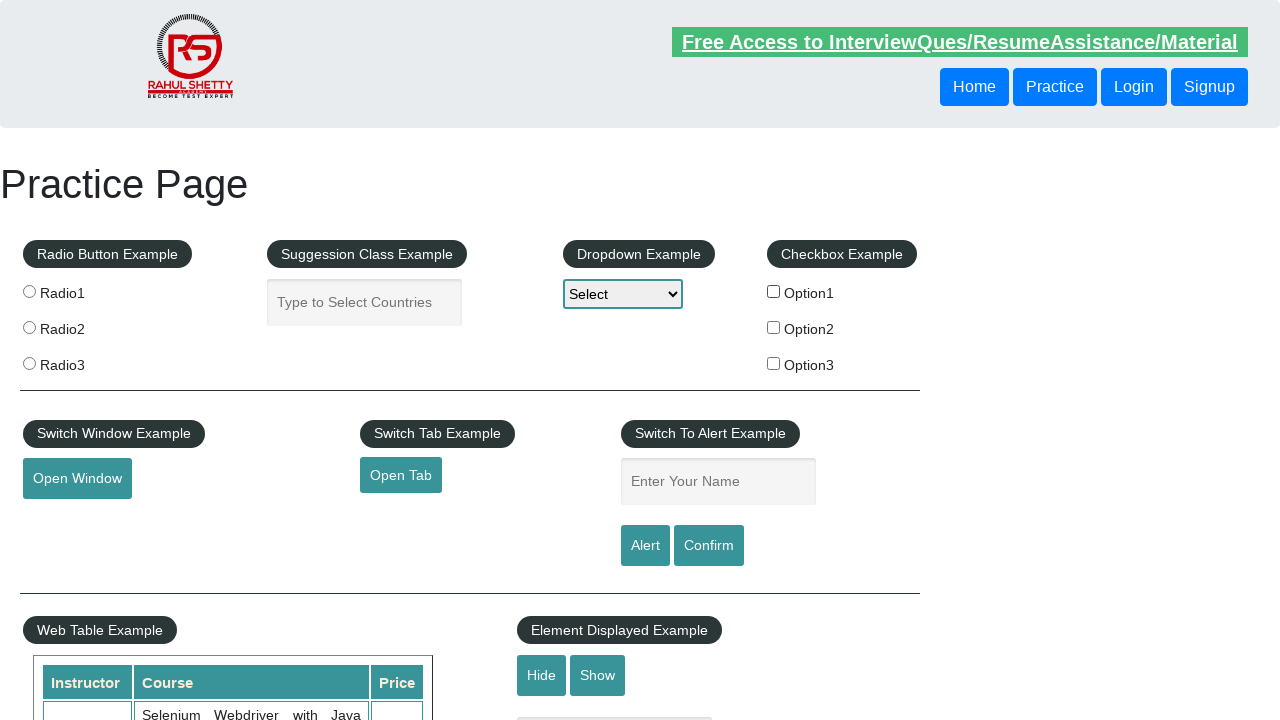

Verified checkbox option1 is unchecked
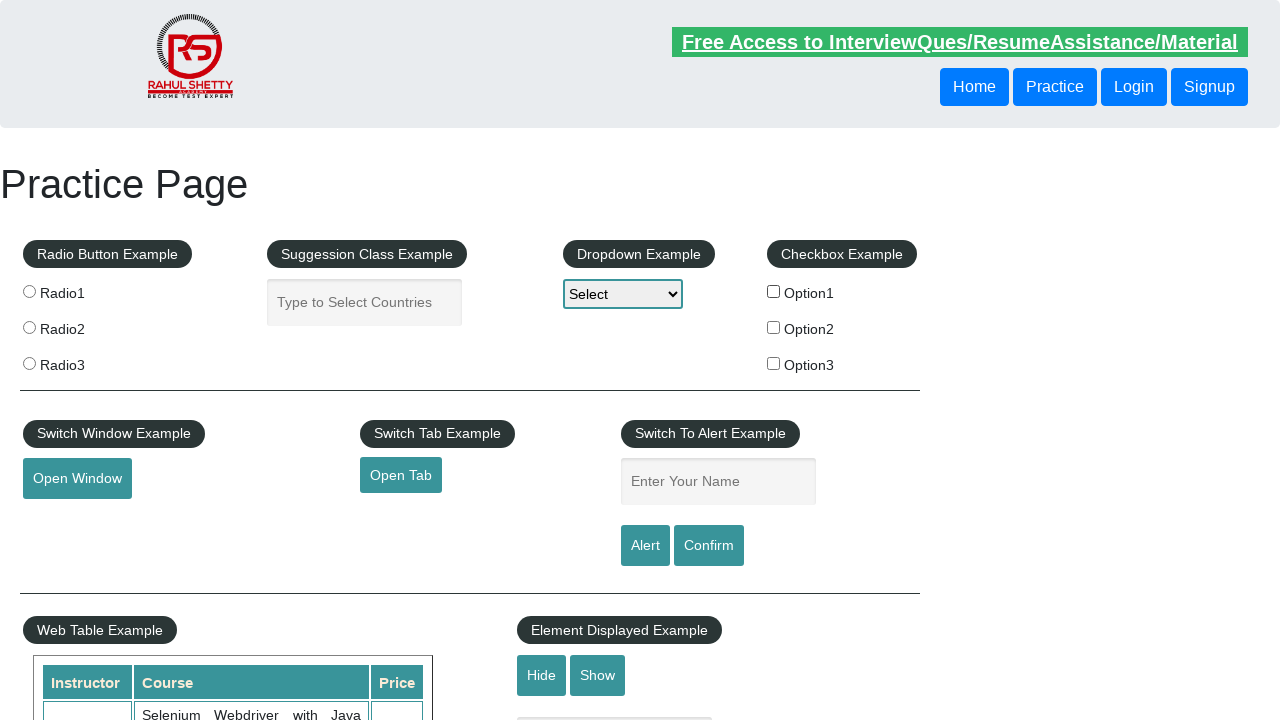

Checked first checkbox at (774, 291) on input[type="checkbox"] >> nth=0
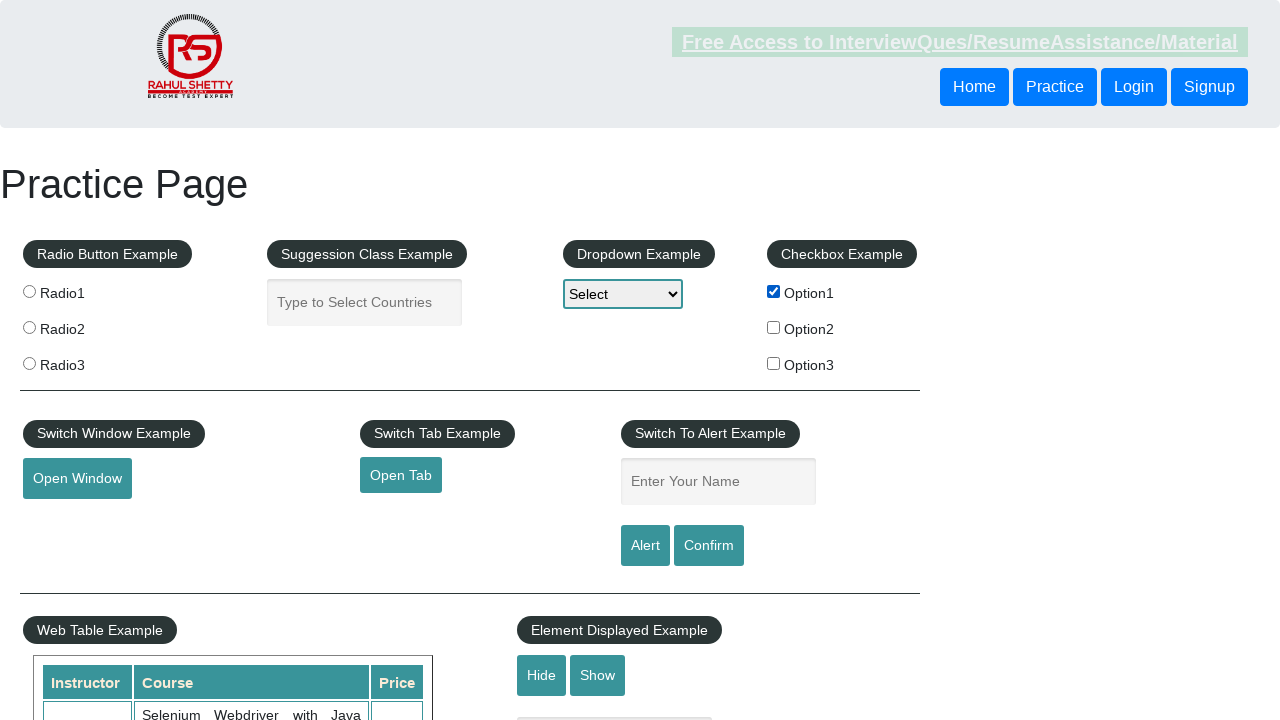

Checked second checkbox at (774, 327) on input[type="checkbox"] >> nth=1
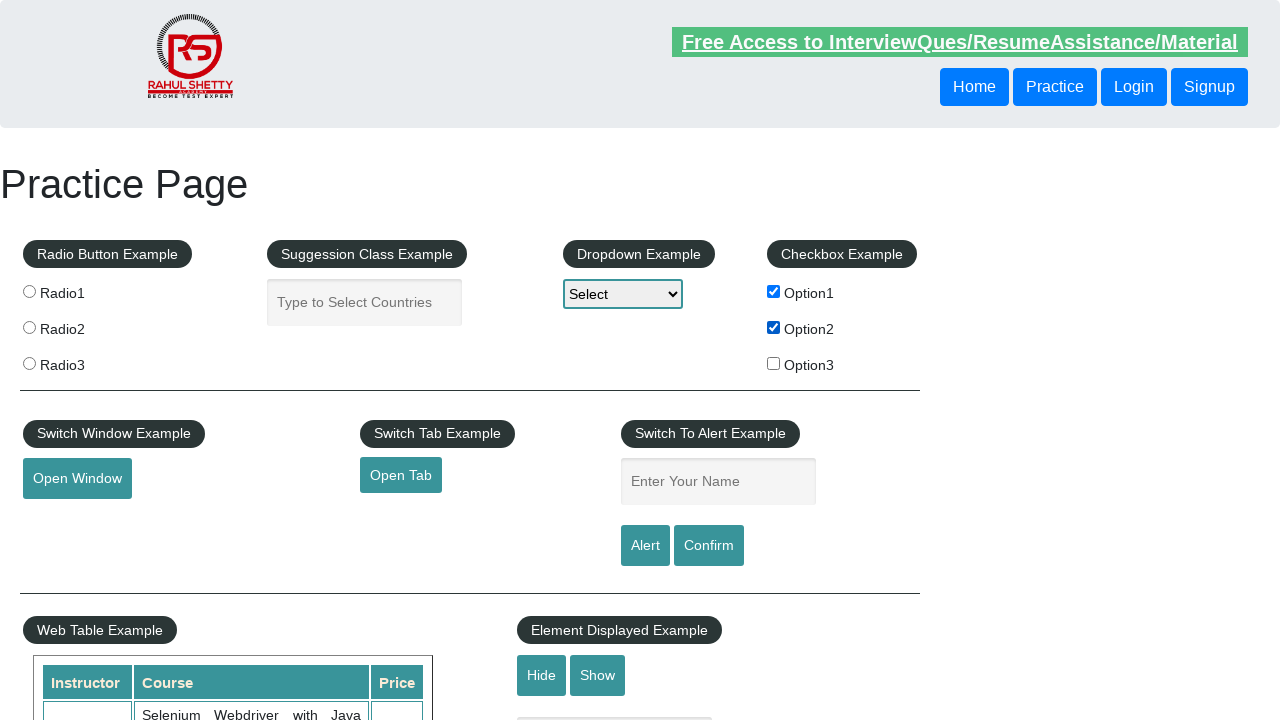

Checked third checkbox at (774, 363) on input[type="checkbox"] >> nth=2
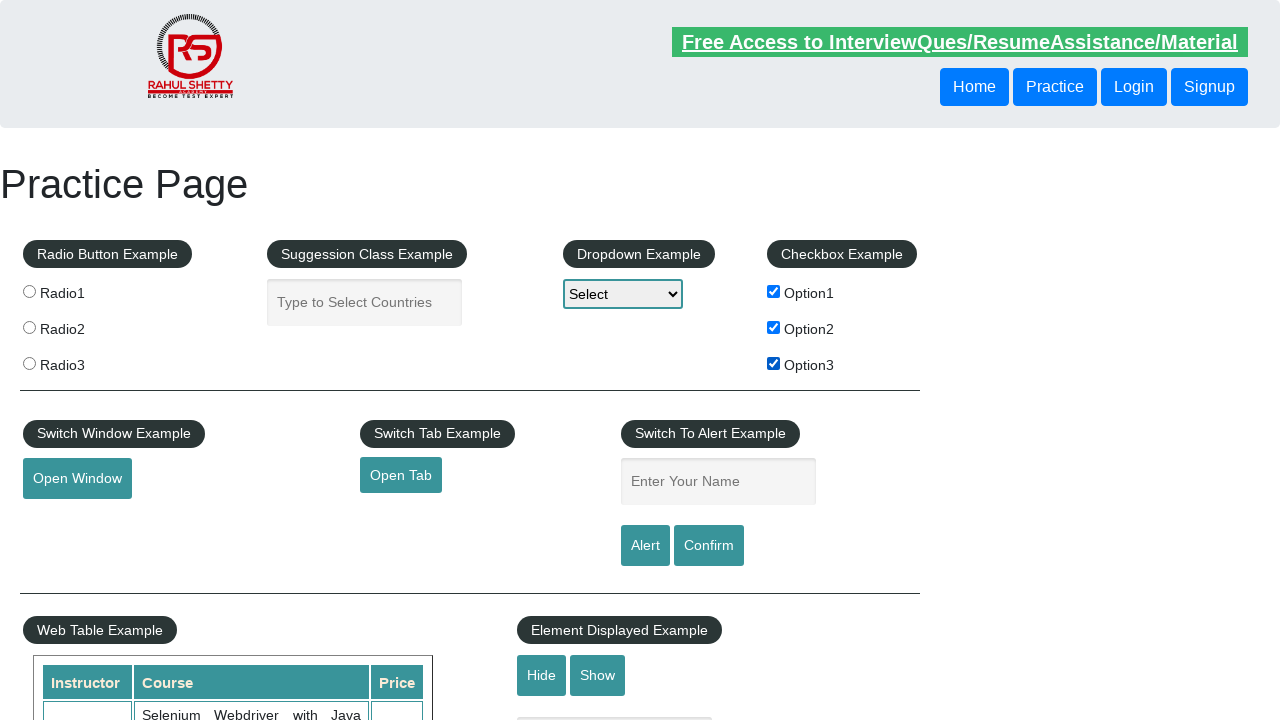

Selected option3 from static dropdown on select#dropdown-class-example
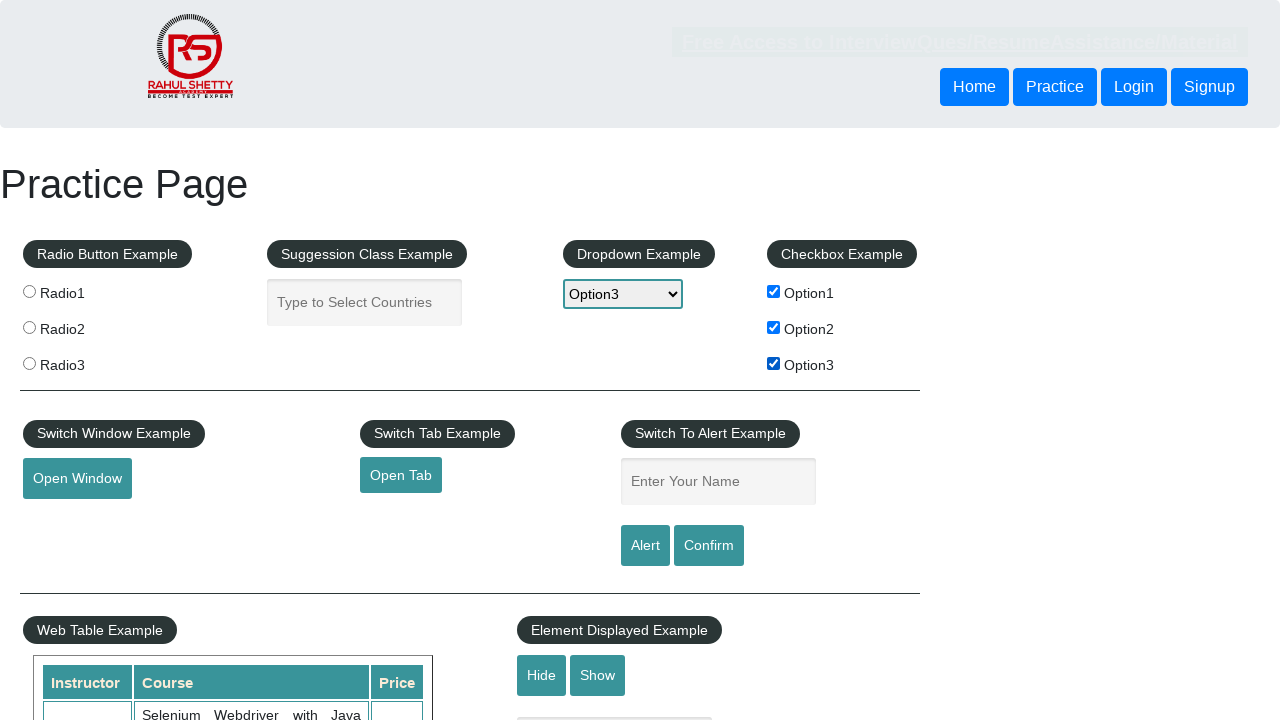

Typed 'ind' in autocomplete field on input#autocomplete
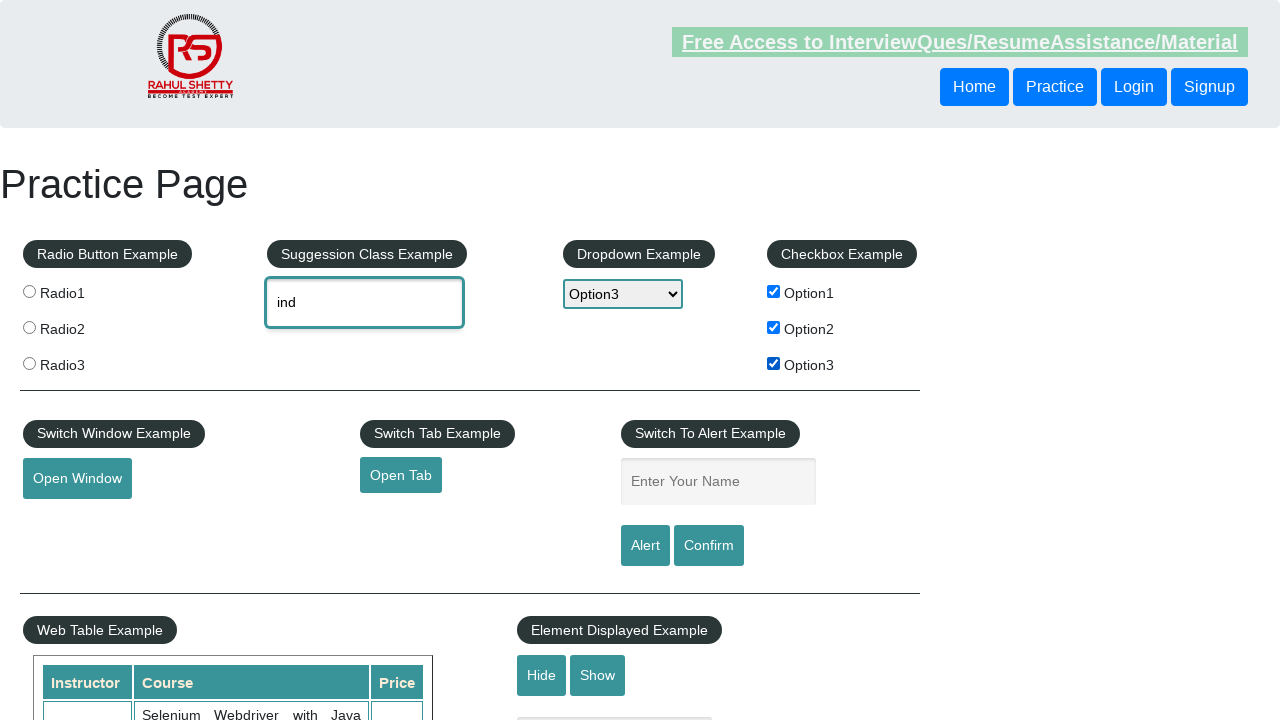

Autocomplete menu appeared
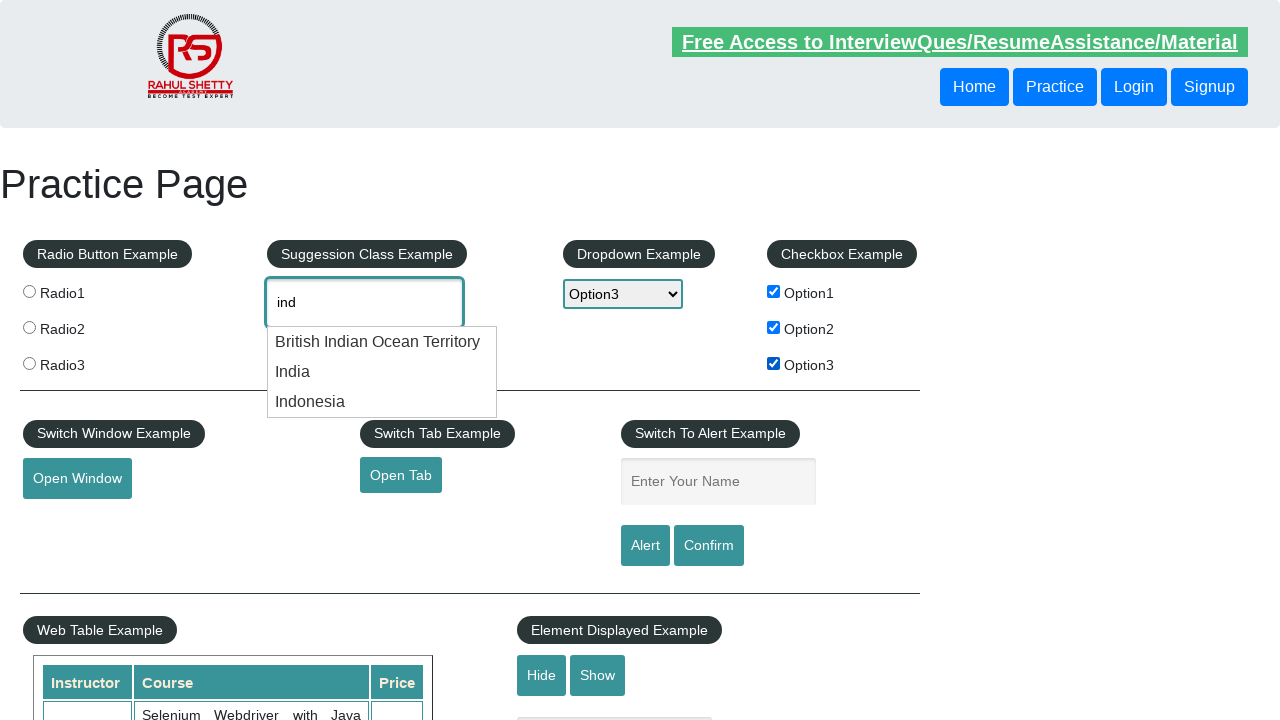

Clicked 'India' from autocomplete dropdown at (382, 372) on .ui-menu-item div >> nth=1
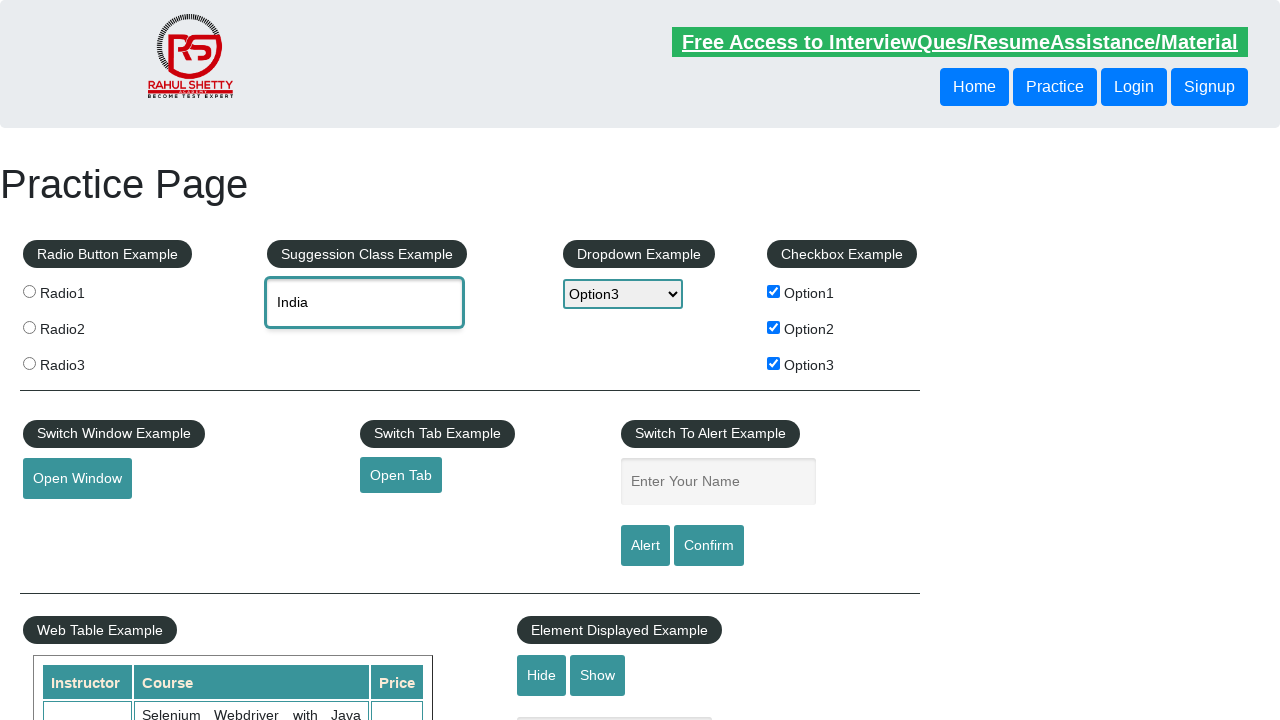

Verified displayed-text input is visible
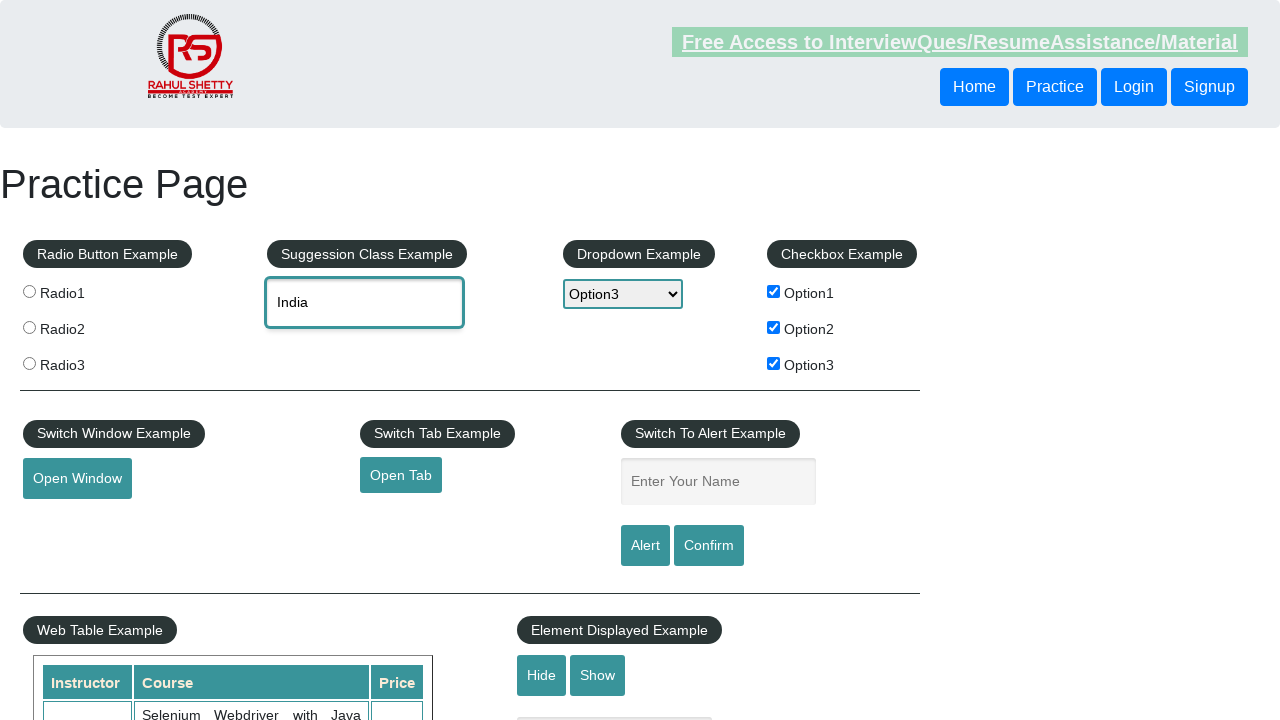

Clicked hide-textbox button at (542, 675) on input#hide-textbox
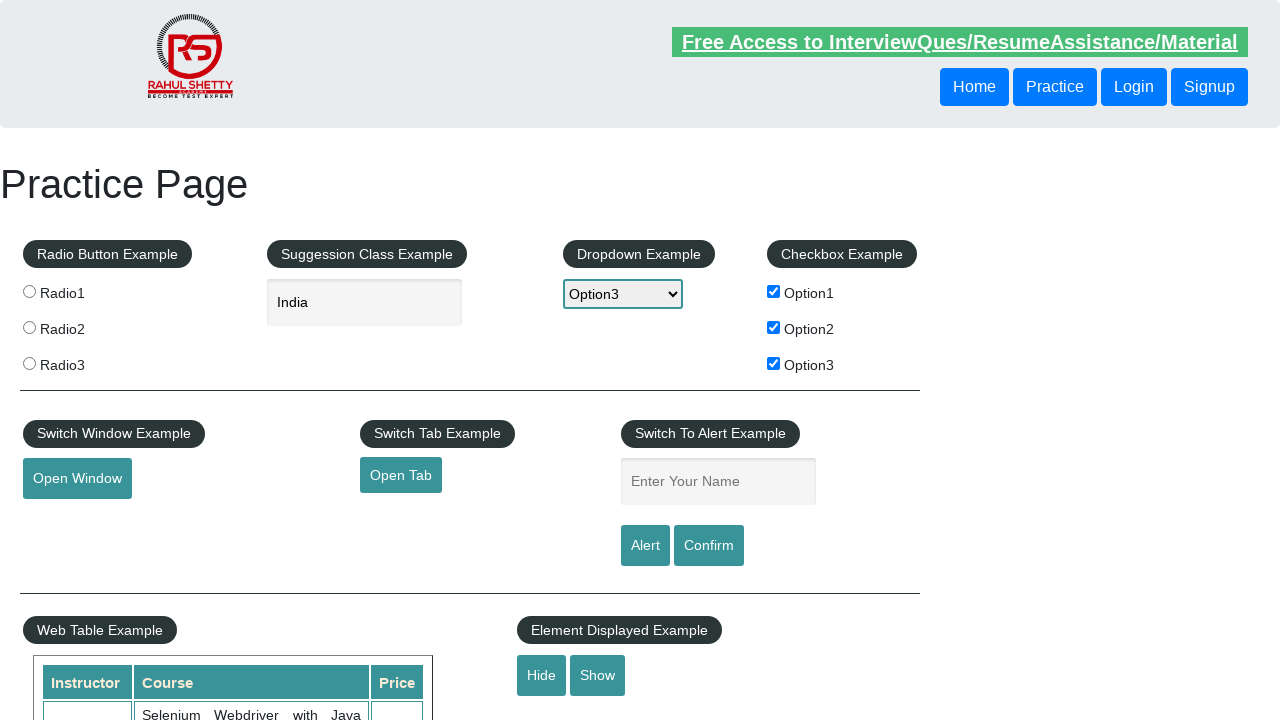

Verified displayed-text input is hidden
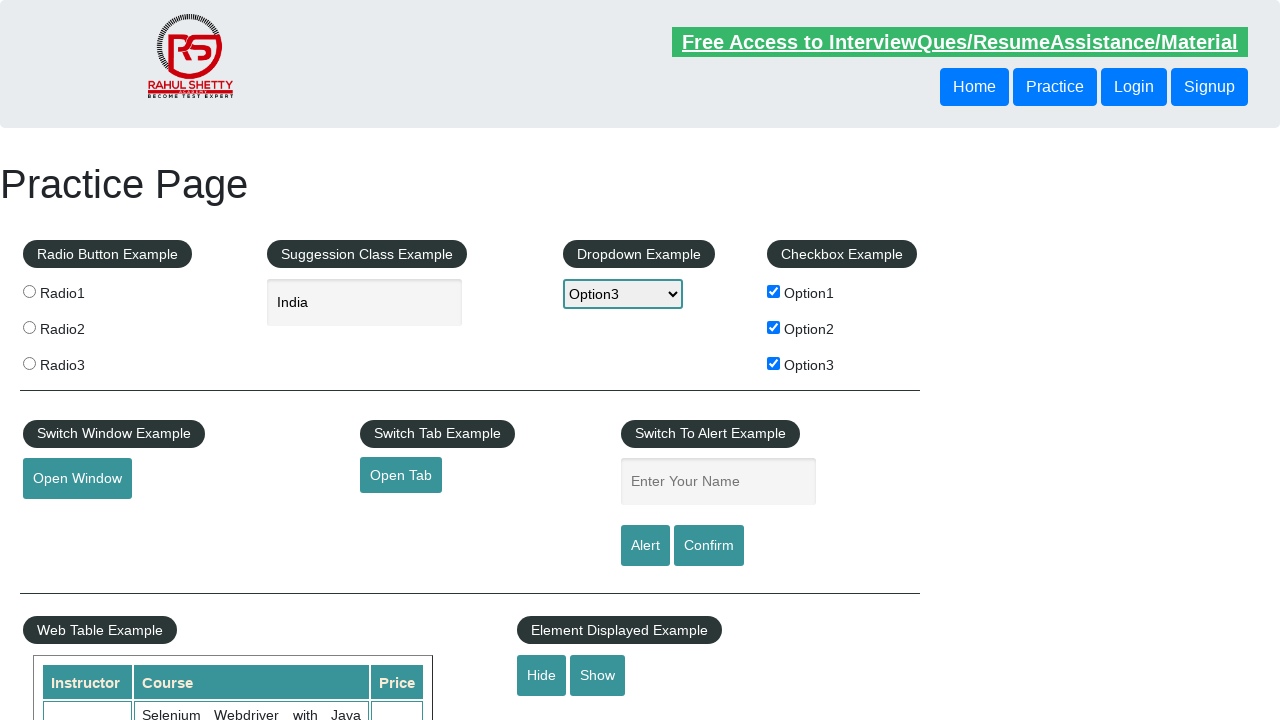

Clicked show-textbox button at (598, 675) on input#show-textbox
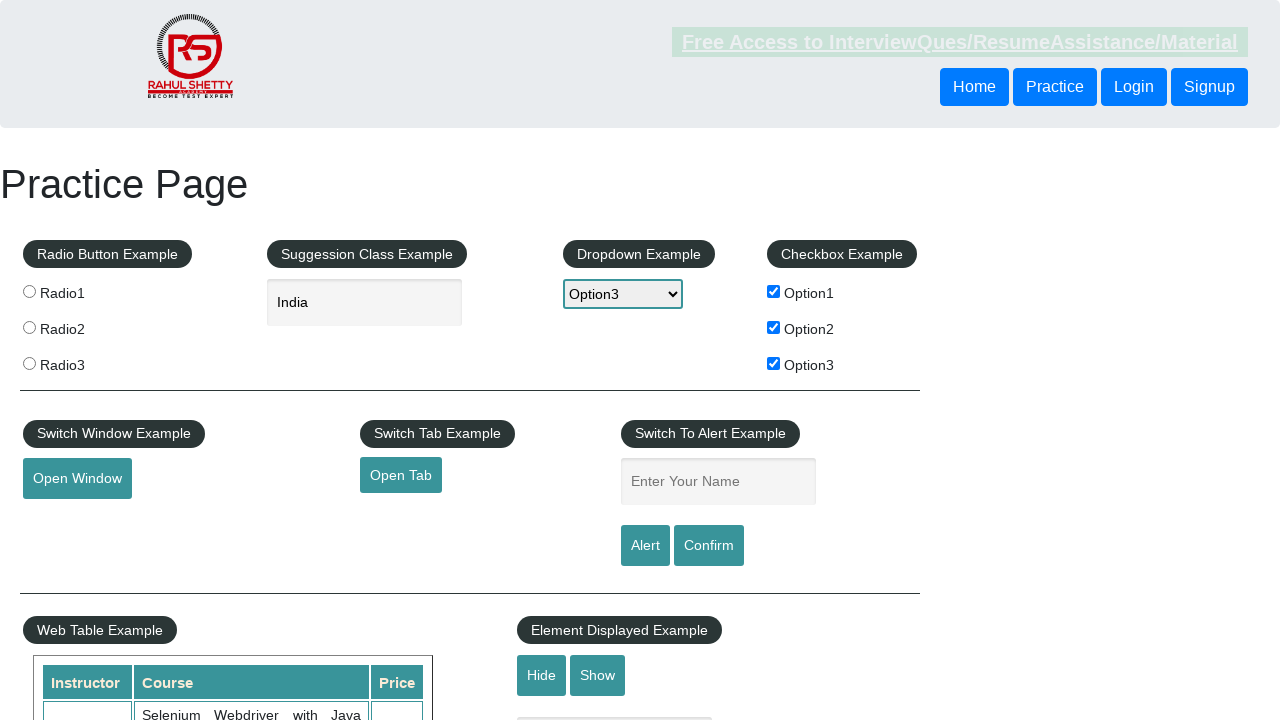

Verified displayed-text input is visible again
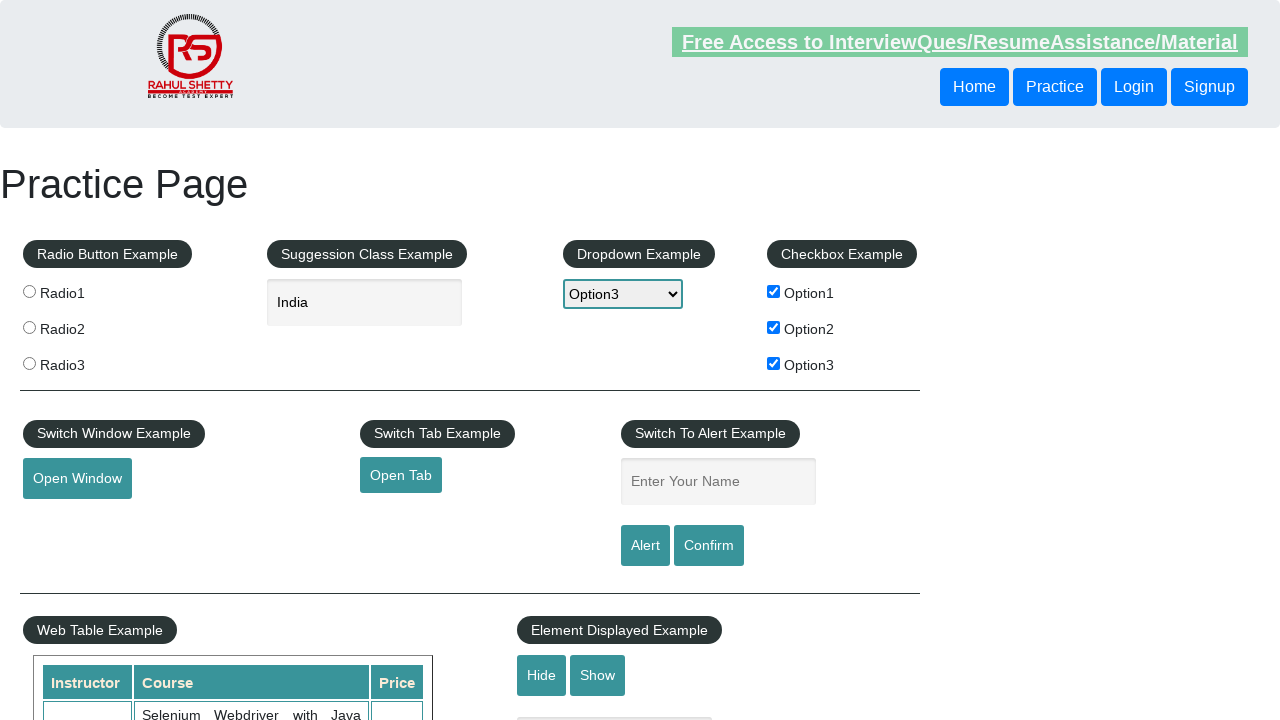

Checked radio1 button at (29, 291) on input[value="radio1"]
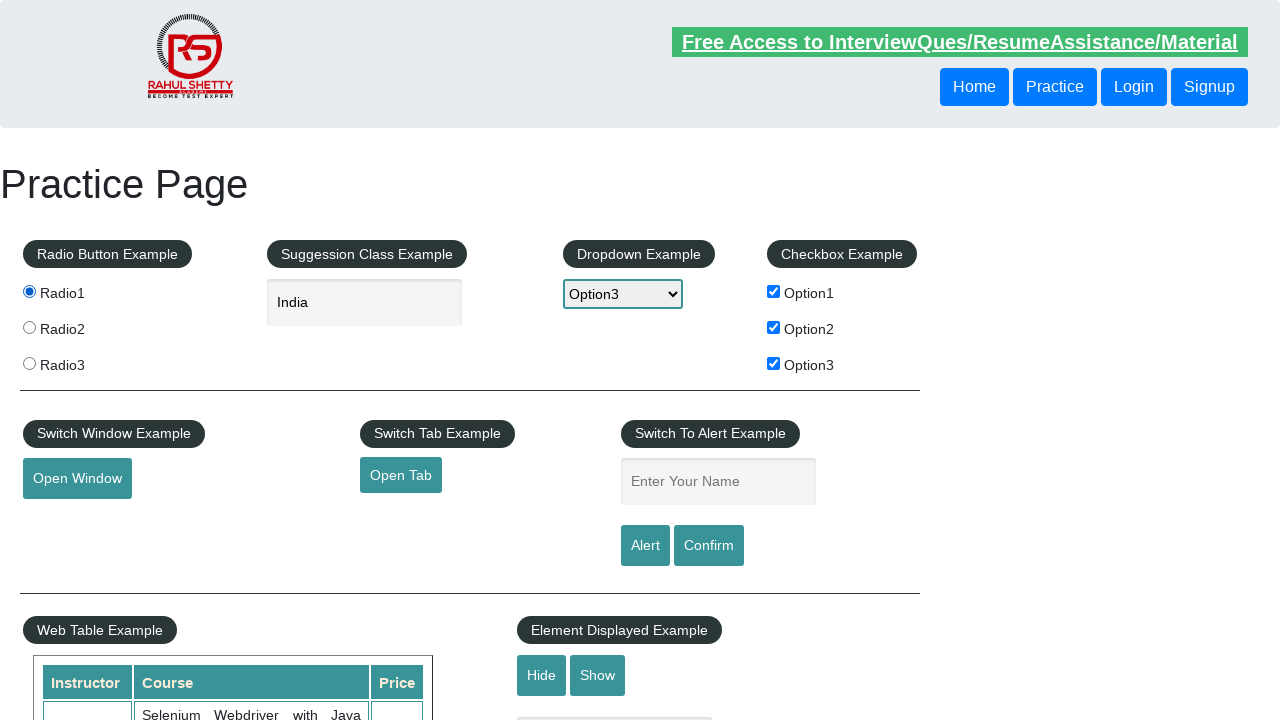

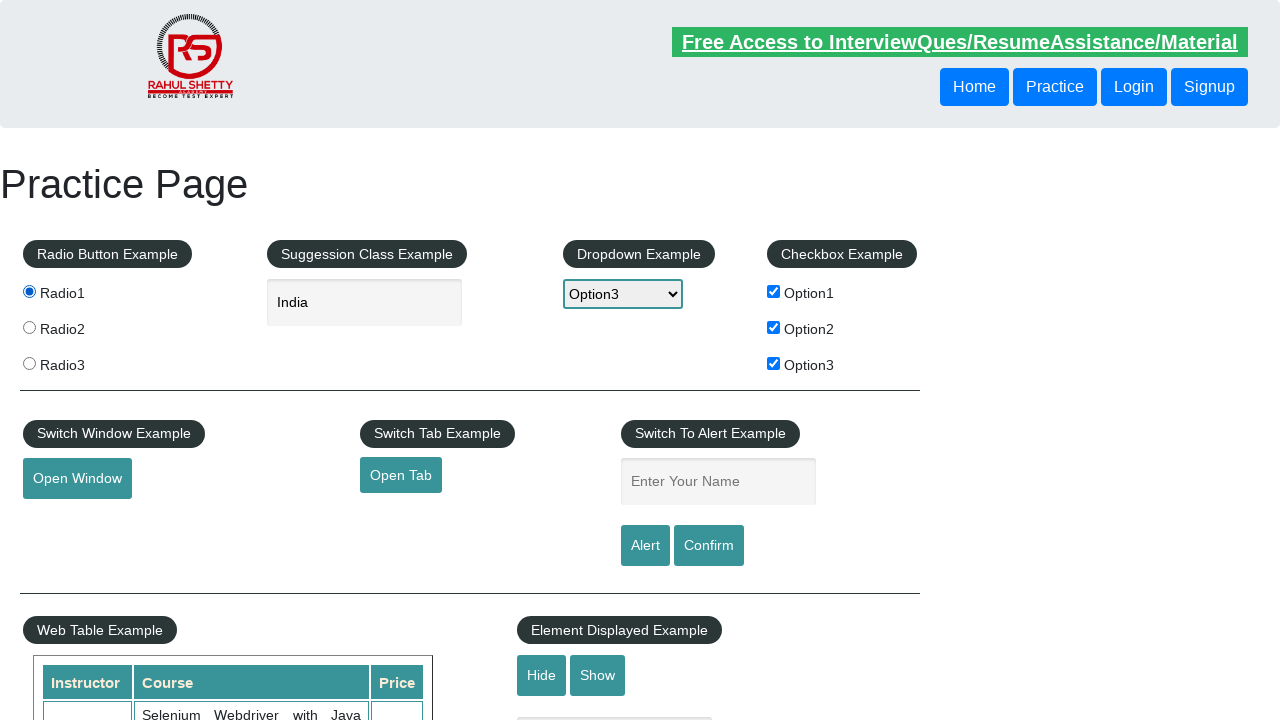